Tests adding a product review by filling in name, email, and review text fields, then submitting and verifying the success message appears.

Starting URL: https://www.automationexercise.com/product_details/1

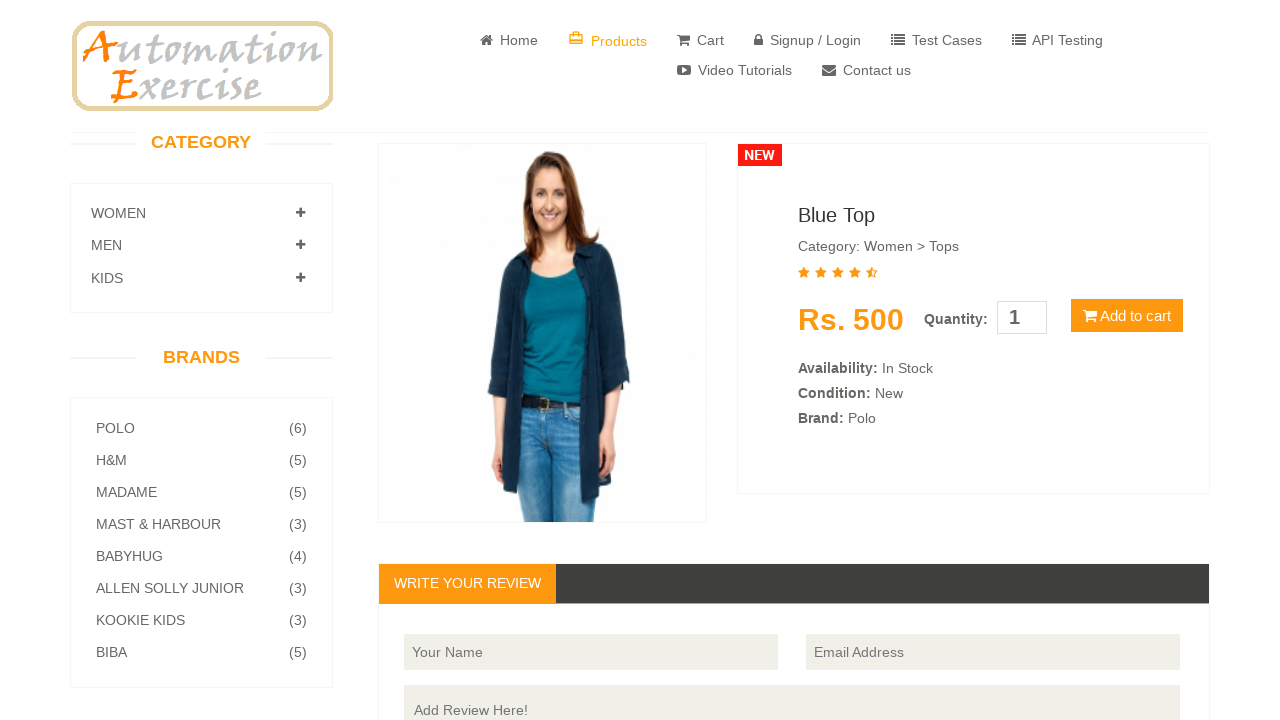

Filled reviewer name field with 'Marcus' on #name
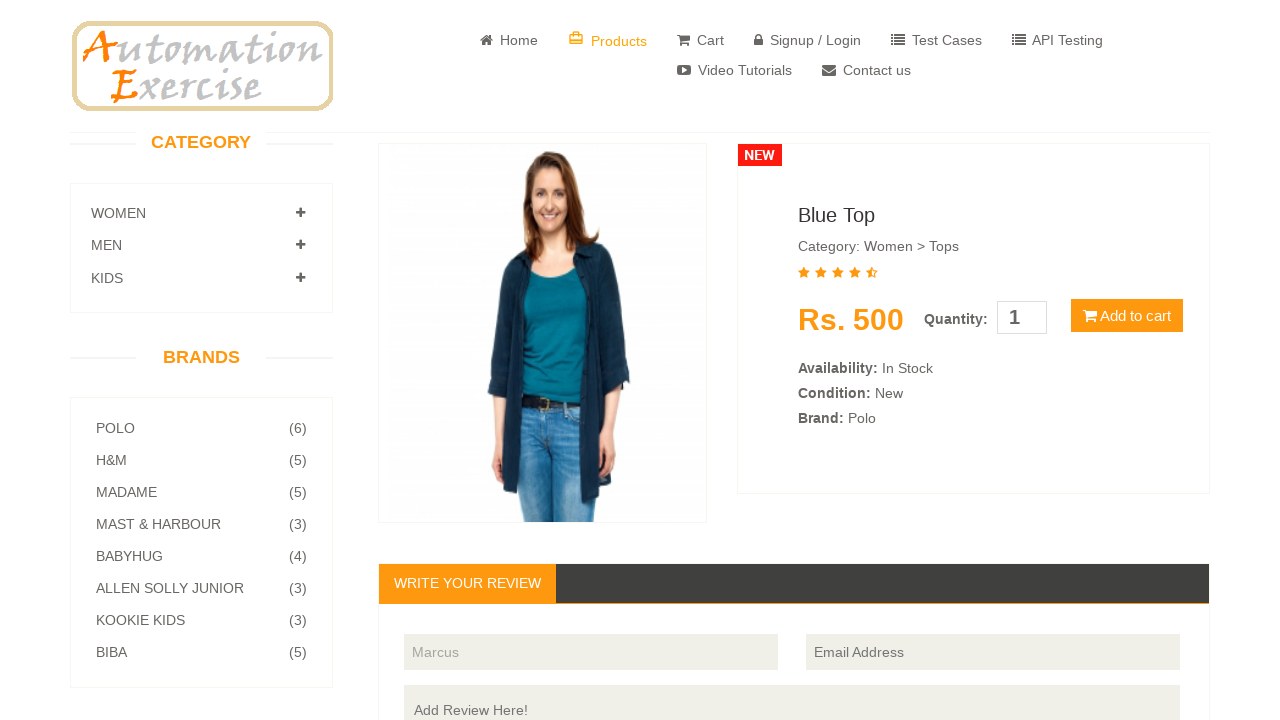

Filled reviewer email field with 'marcus.tester@example.com' on #email
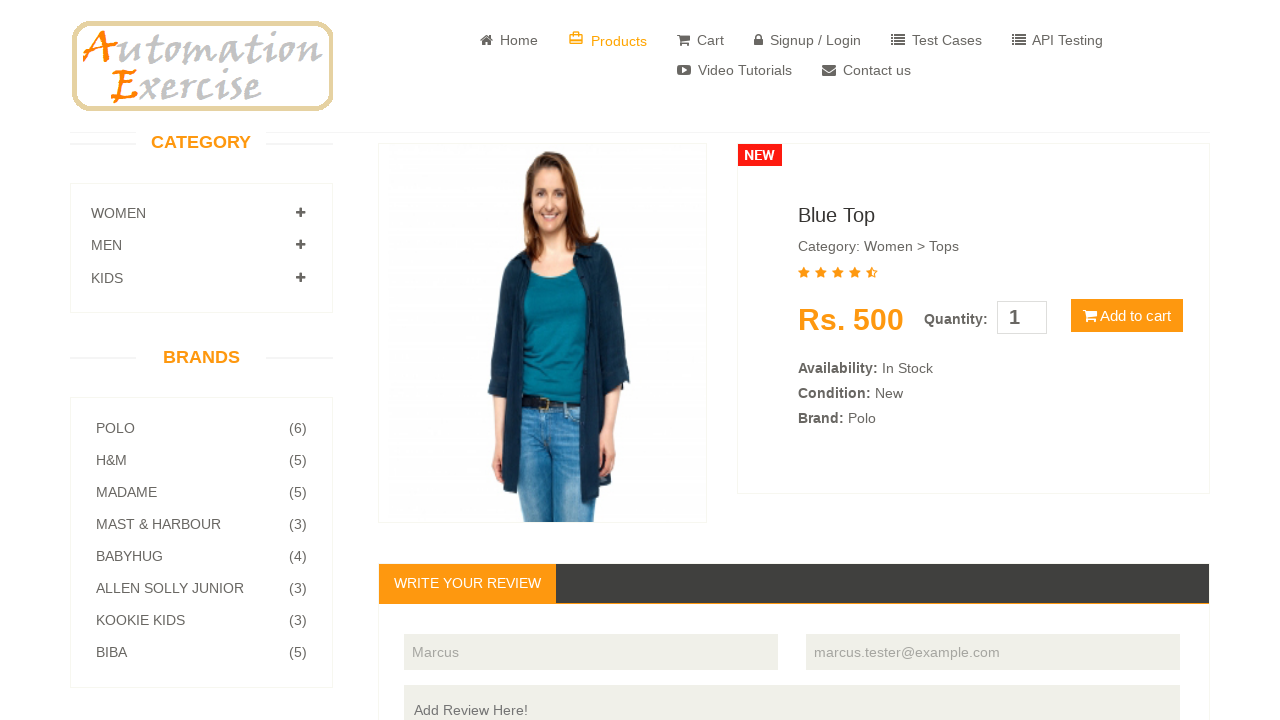

Filled review text field with 'This is a great product!' on #review
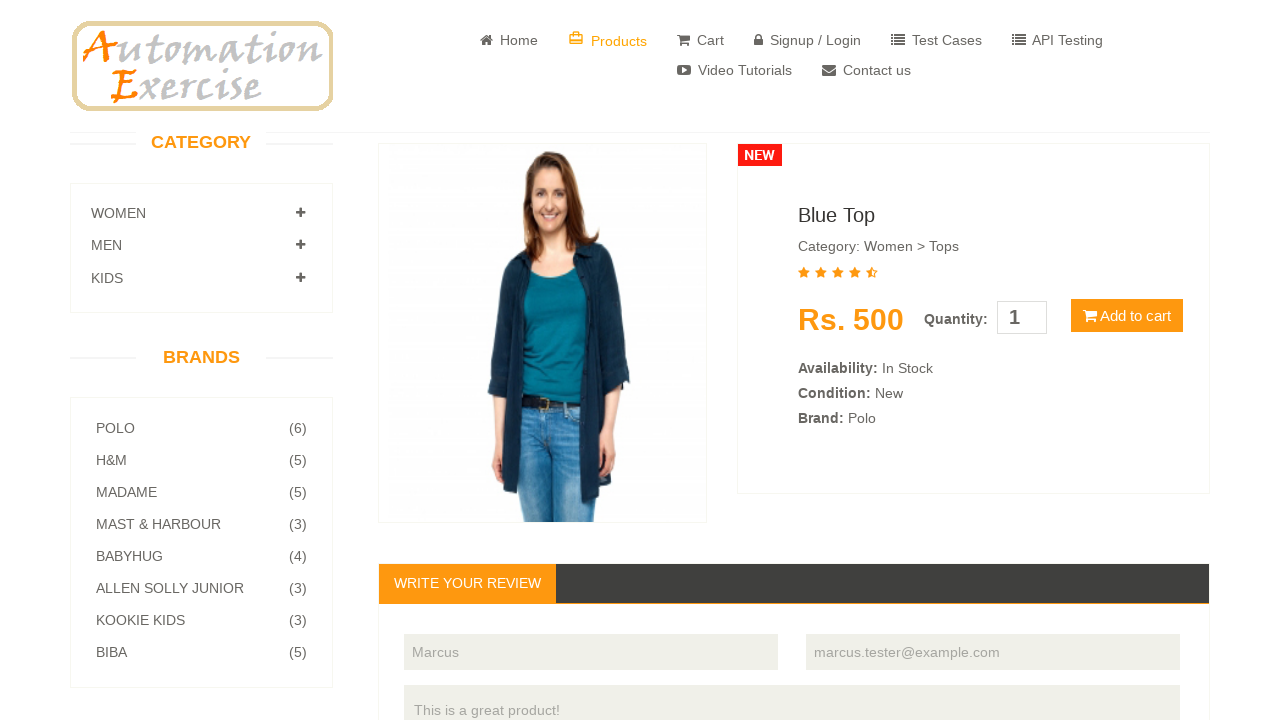

Clicked submit review button at (1150, 361) on #button-review
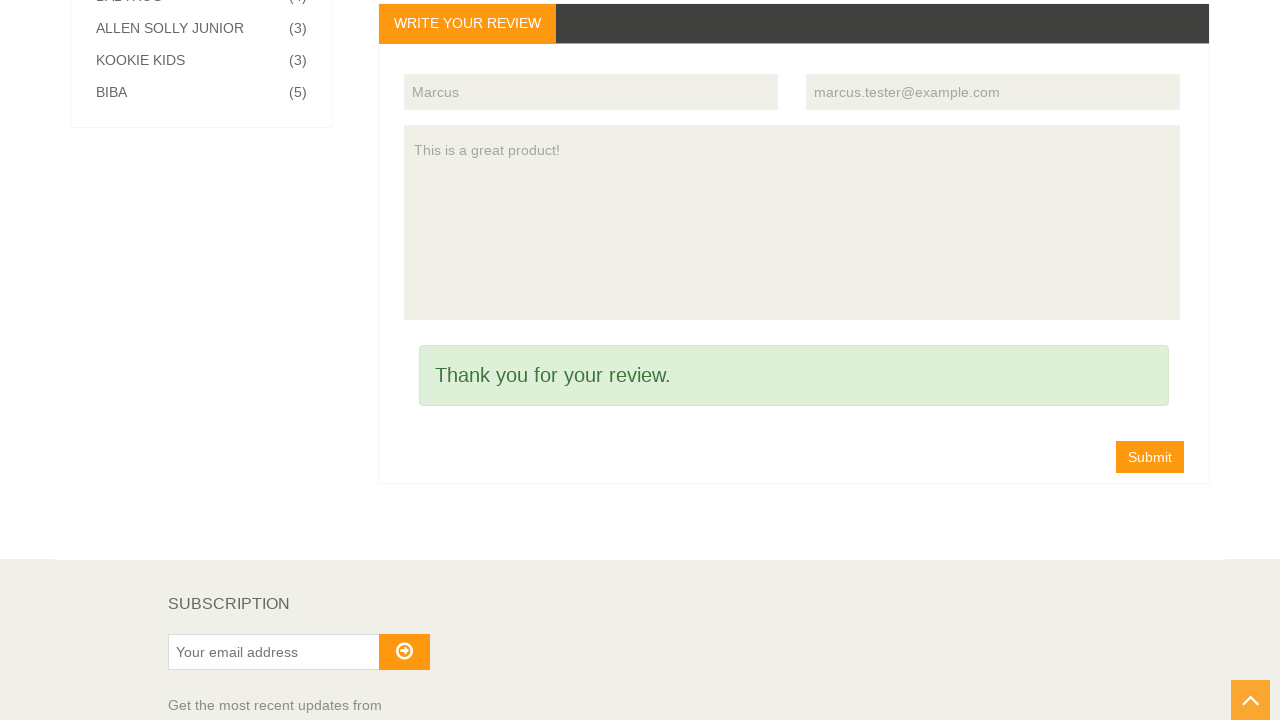

Success message 'Thank you for your review.' appeared on page
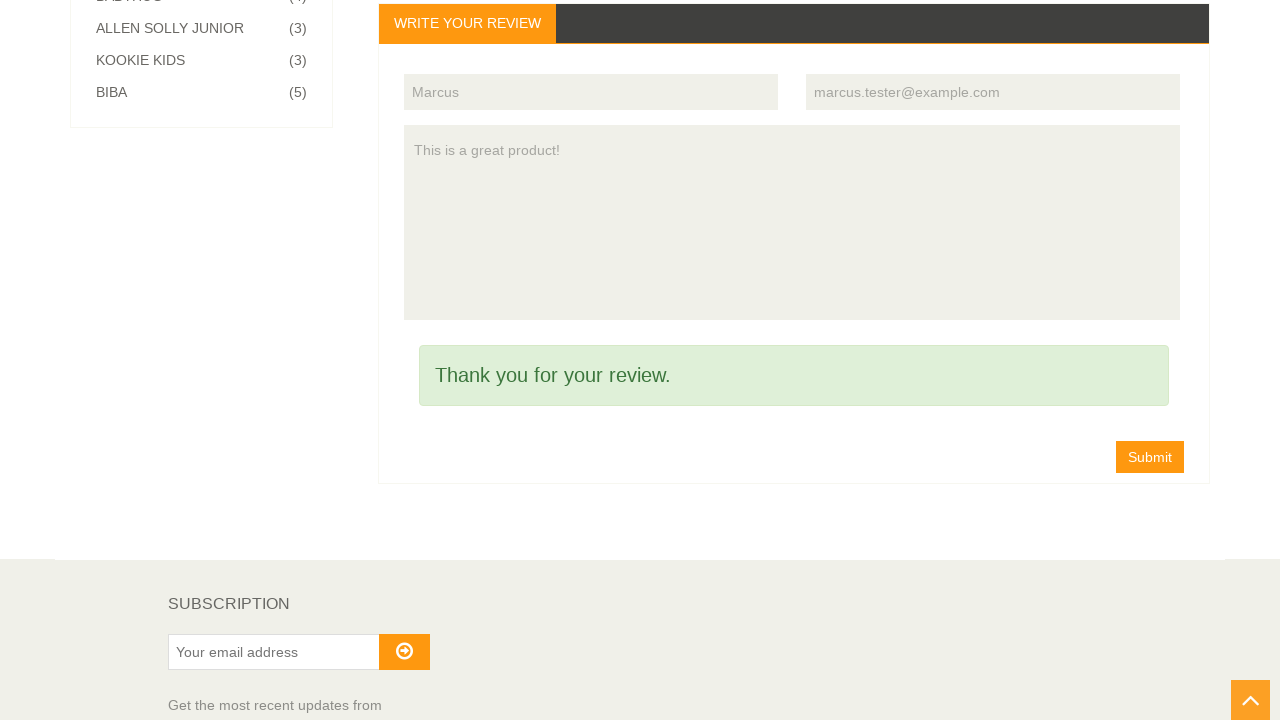

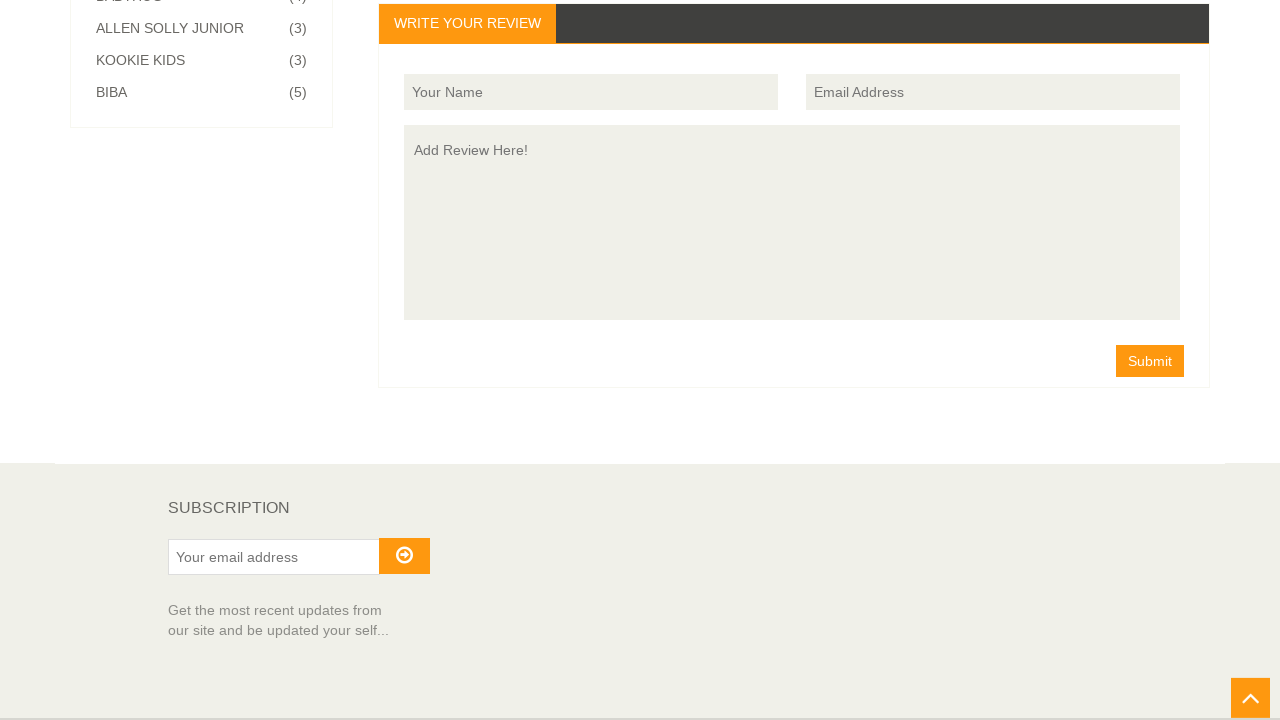